Navigates to FantasyPros NBA dynasty rankings page and switches between different scoring formats (Yahoo Points and ESPN Points) using the dropdown selector.

Starting URL: https://www.fantasypros.com/nba/rankings/dynasty-overall.php

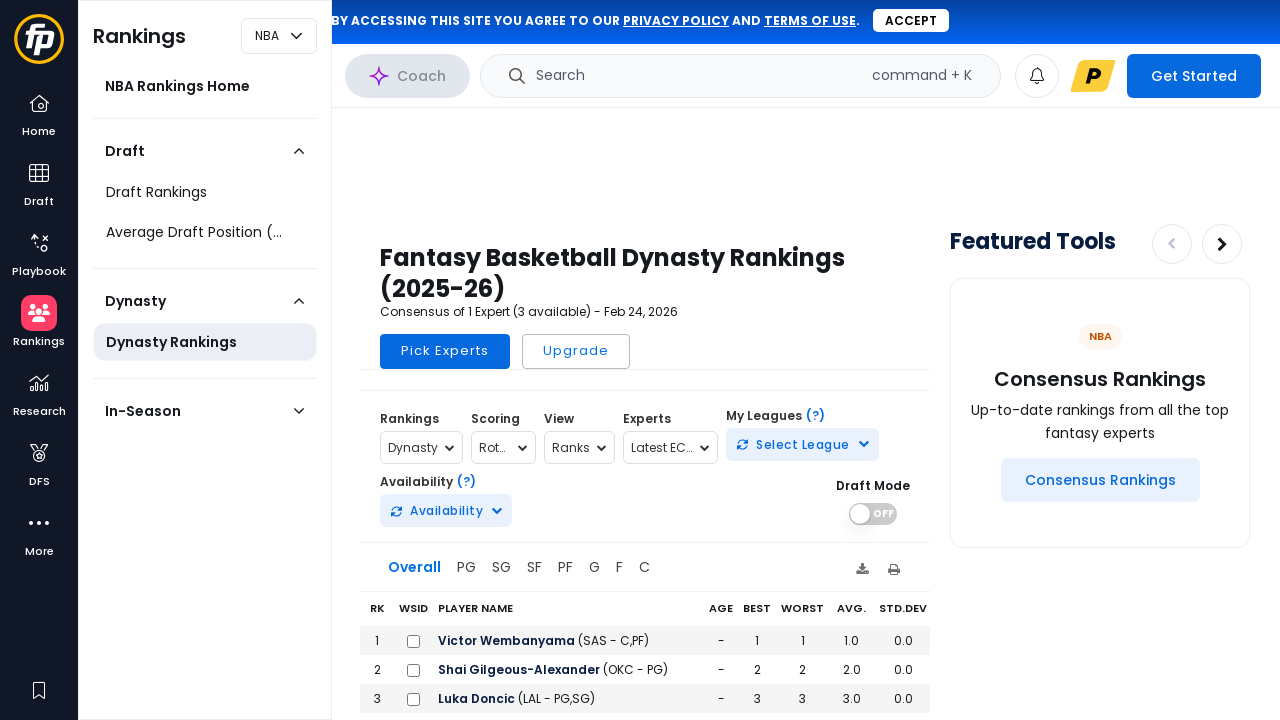

Rankings table loaded on FantasyPros NBA dynasty rankings page
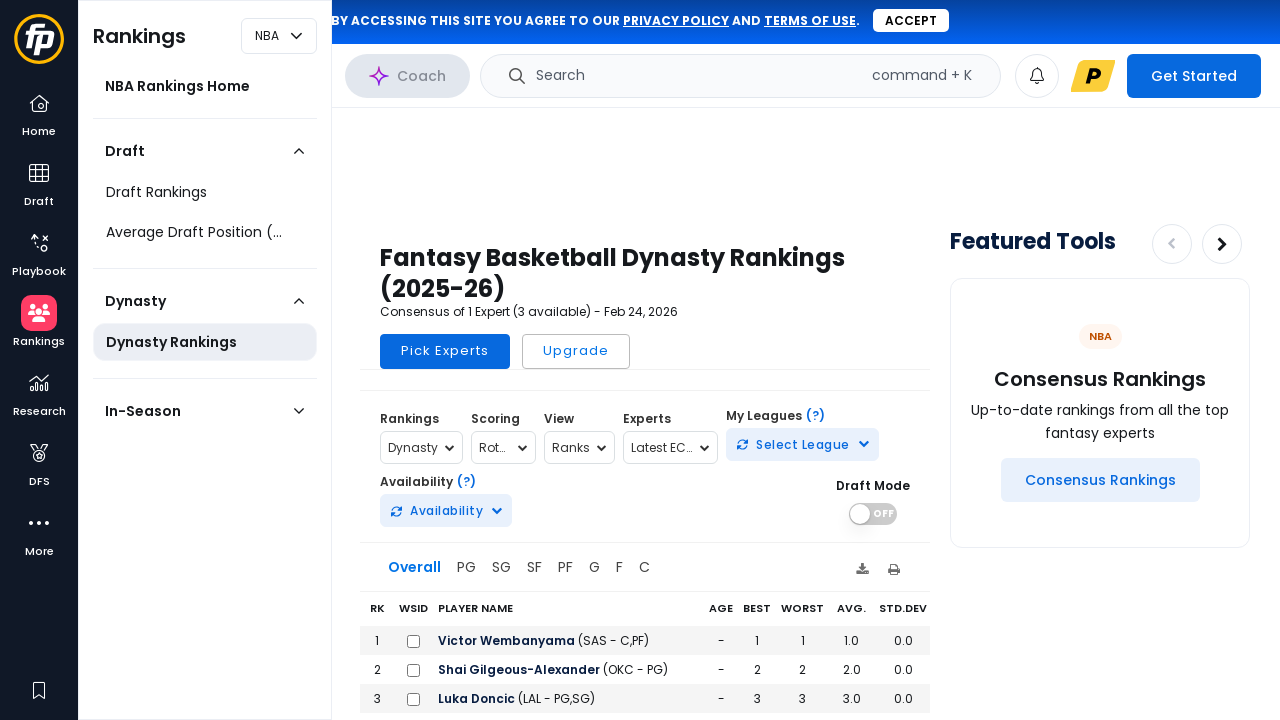

Scoring format dropdown button became visible
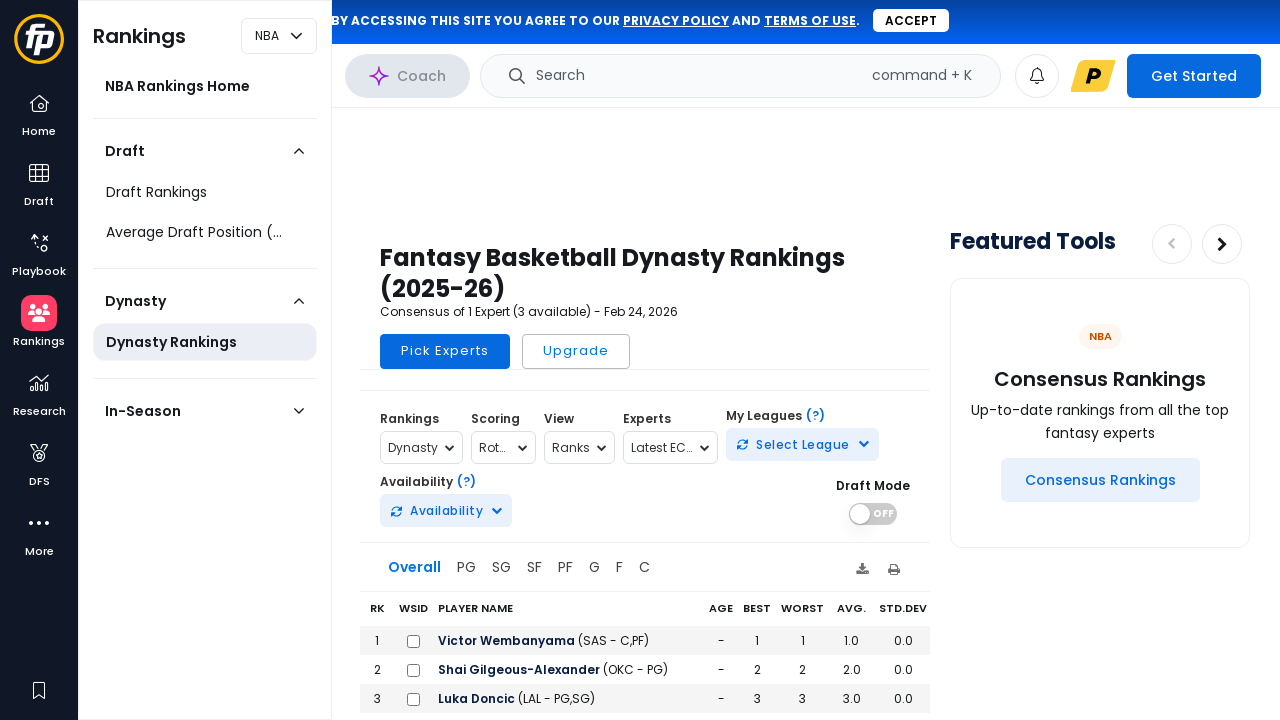

Clicked scoring format dropdown button at (504, 448) on .select-advanced__button >> nth=1
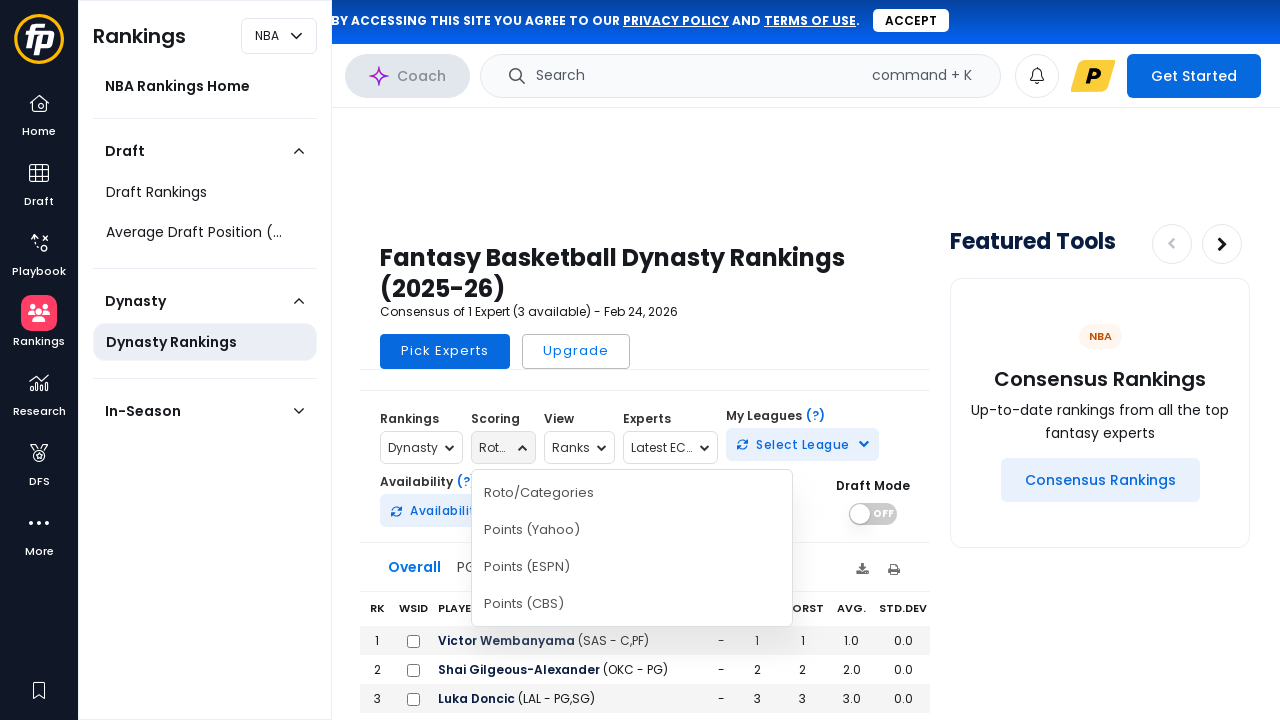

Selected Yahoo Points scoring format from dropdown at (532, 530) on text=Points (Yahoo)
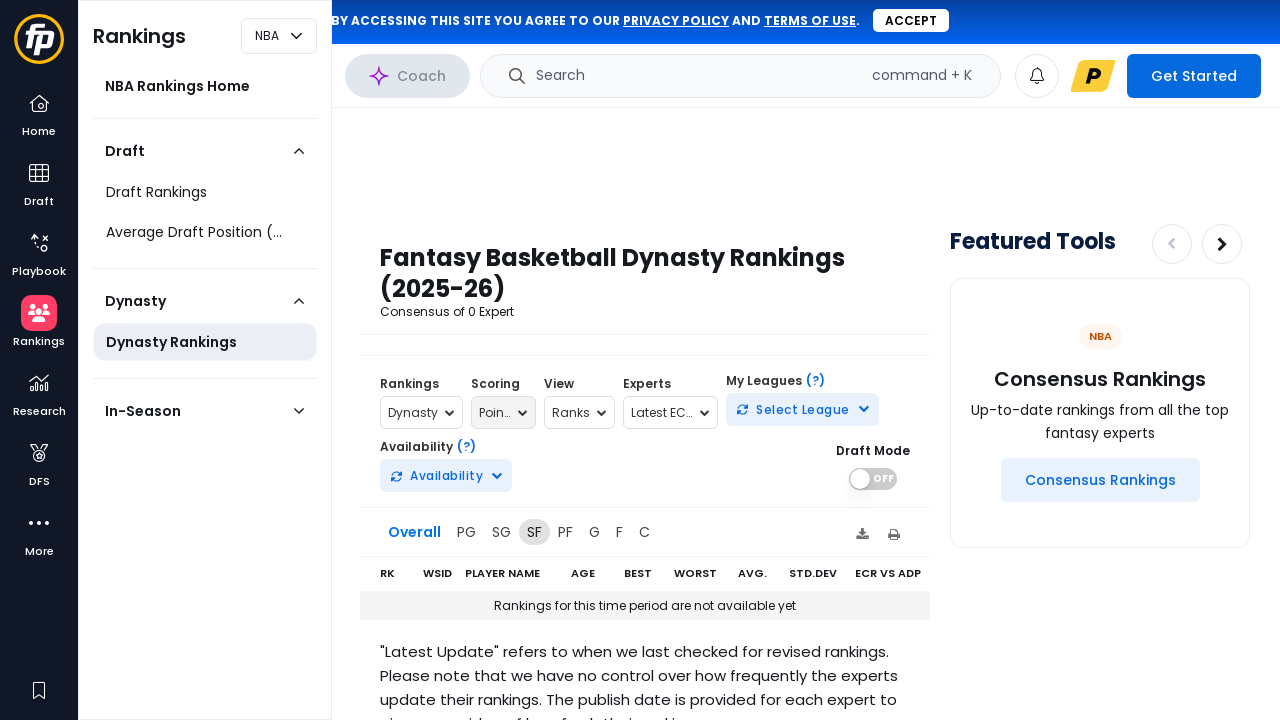

Rankings table reloaded with Yahoo Points scoring
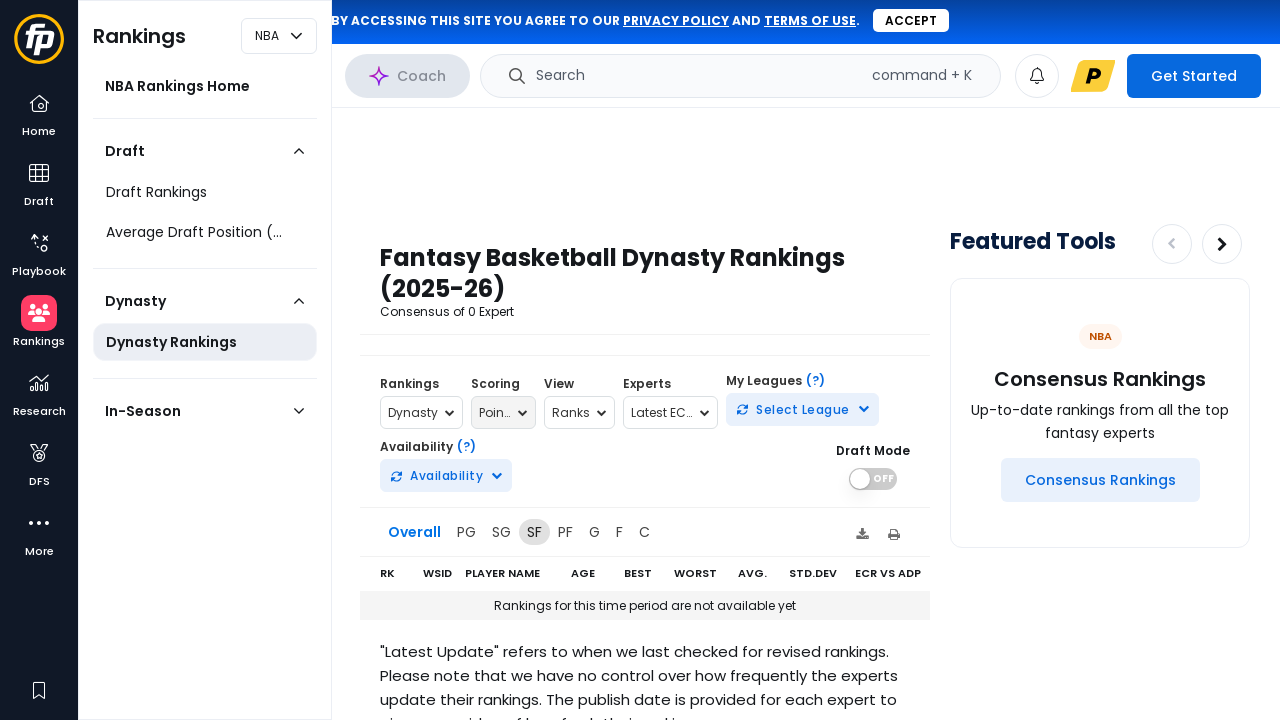

Clicked scoring format dropdown button again at (504, 413) on .select-advanced__button >> nth=1
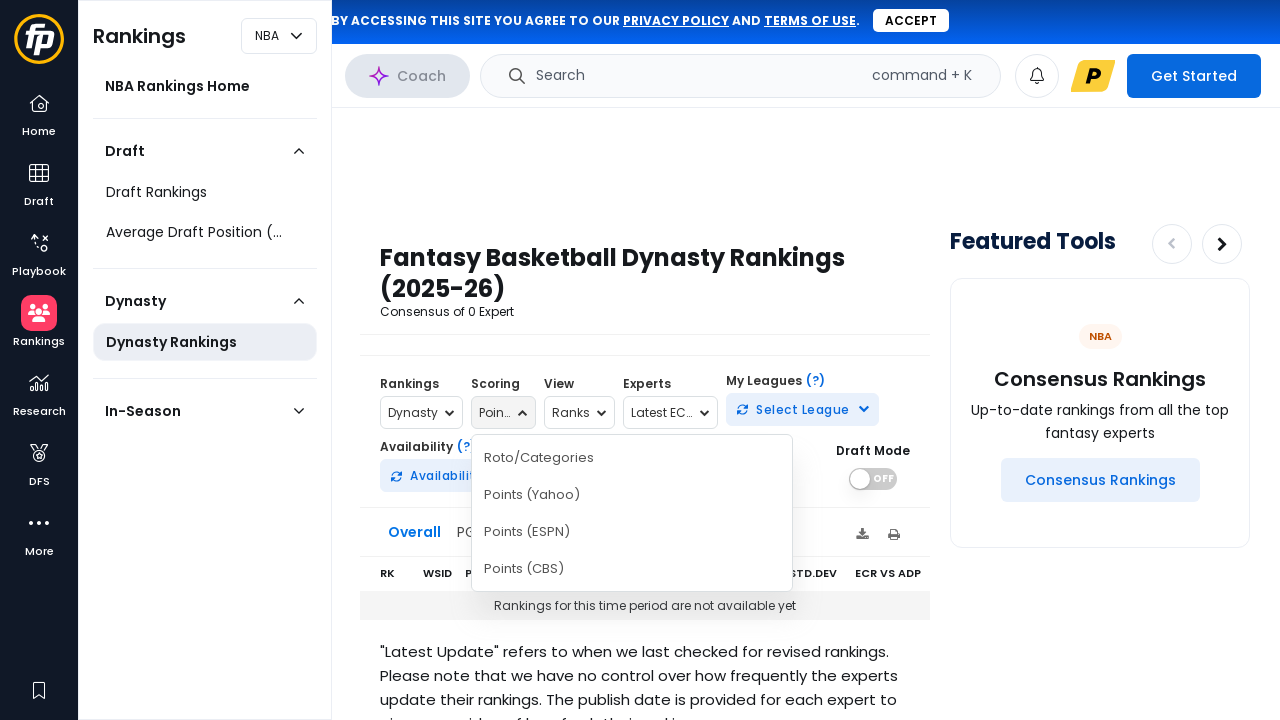

Selected ESPN Points scoring format from dropdown at (527, 532) on text=Points (ESPN)
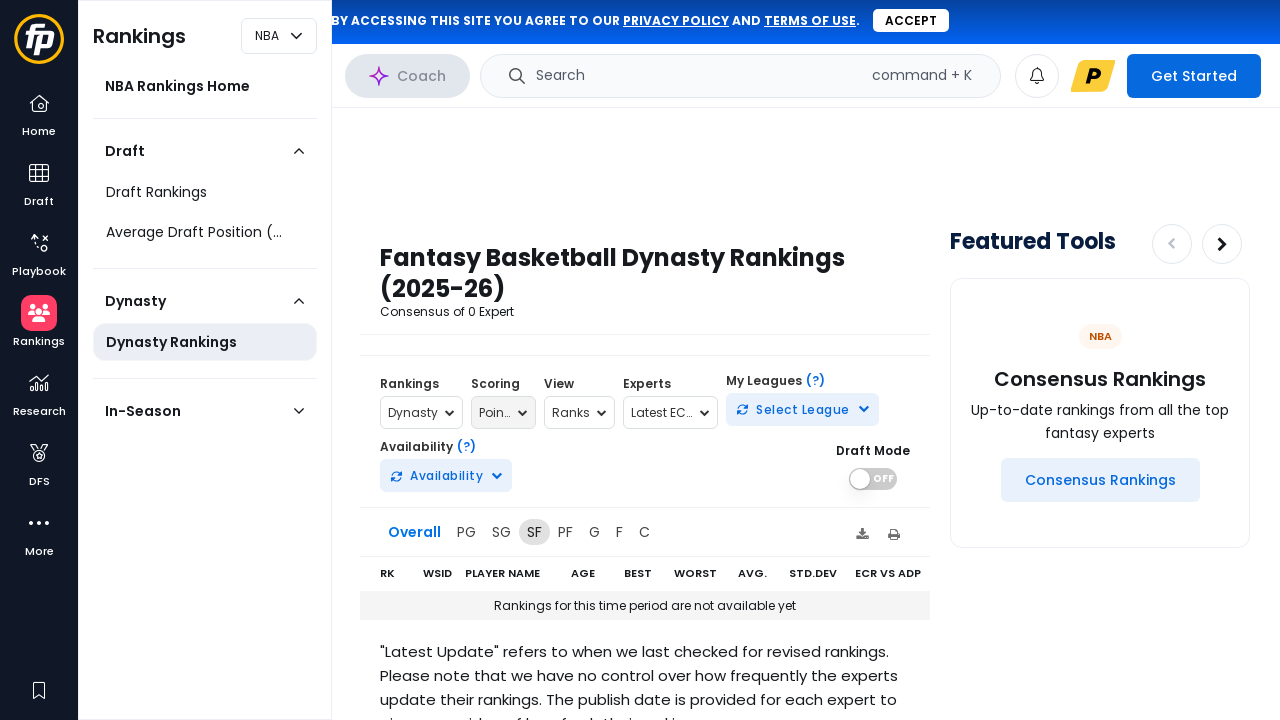

Rankings table reloaded with ESPN Points scoring
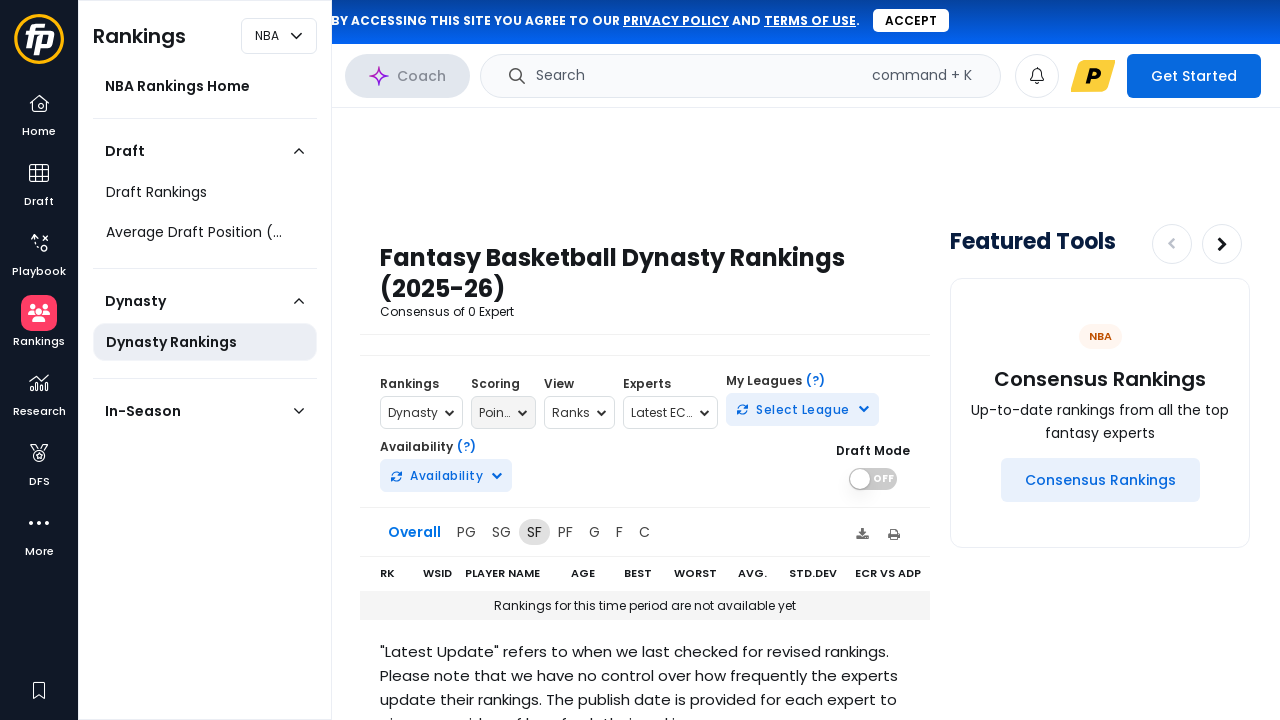

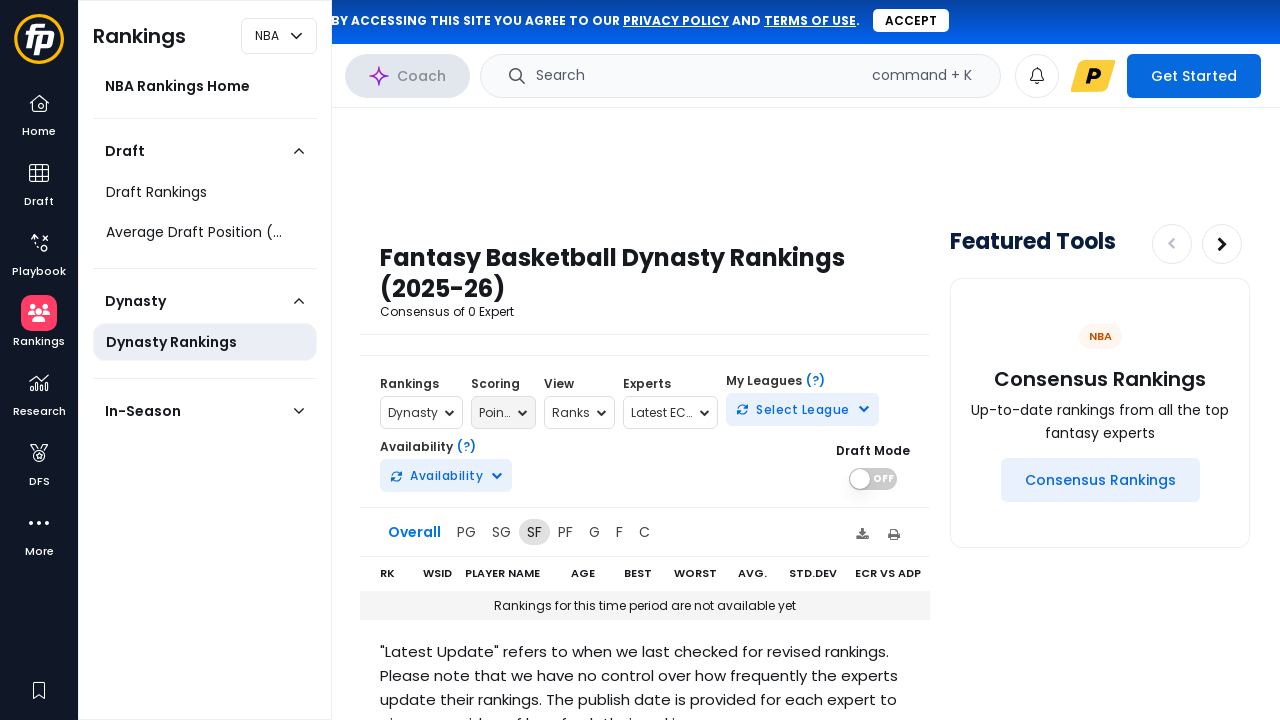